Tests file download functionality by clicking the download button on the demoqa upload-download page

Starting URL: https://demoqa.com/upload-download

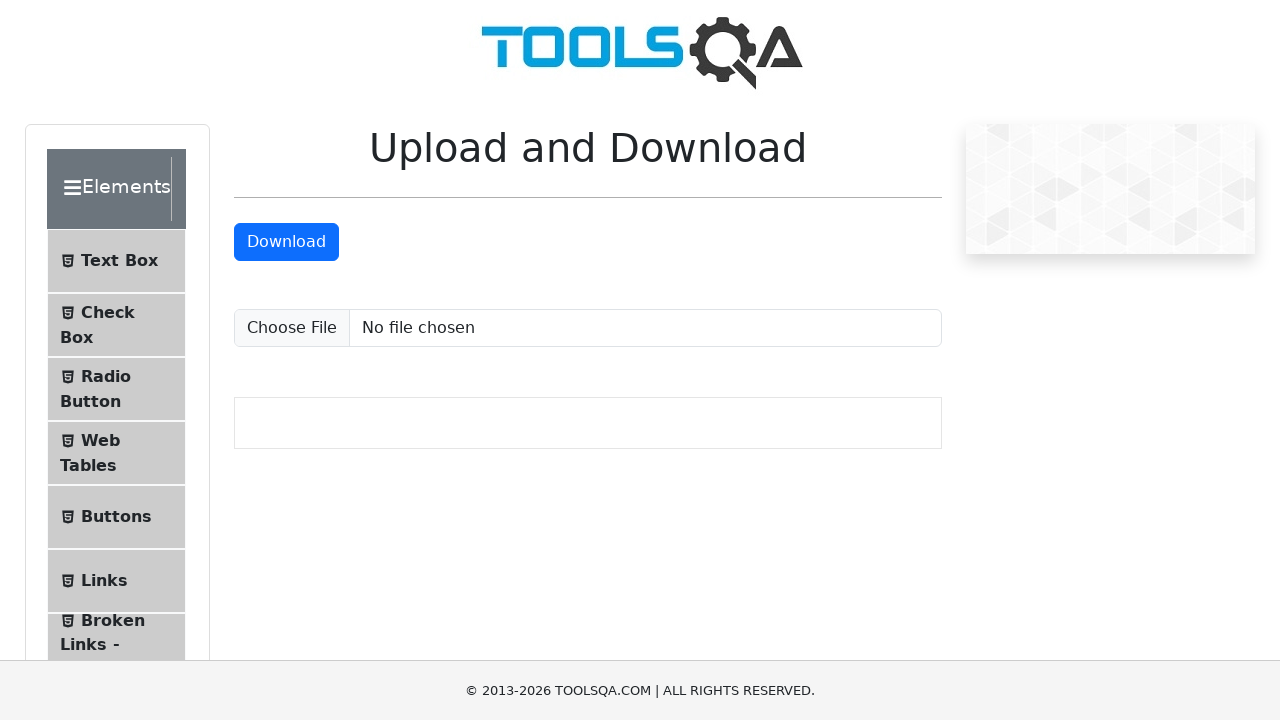

Clicked download button to download JPEG file at (286, 242) on #downloadButton
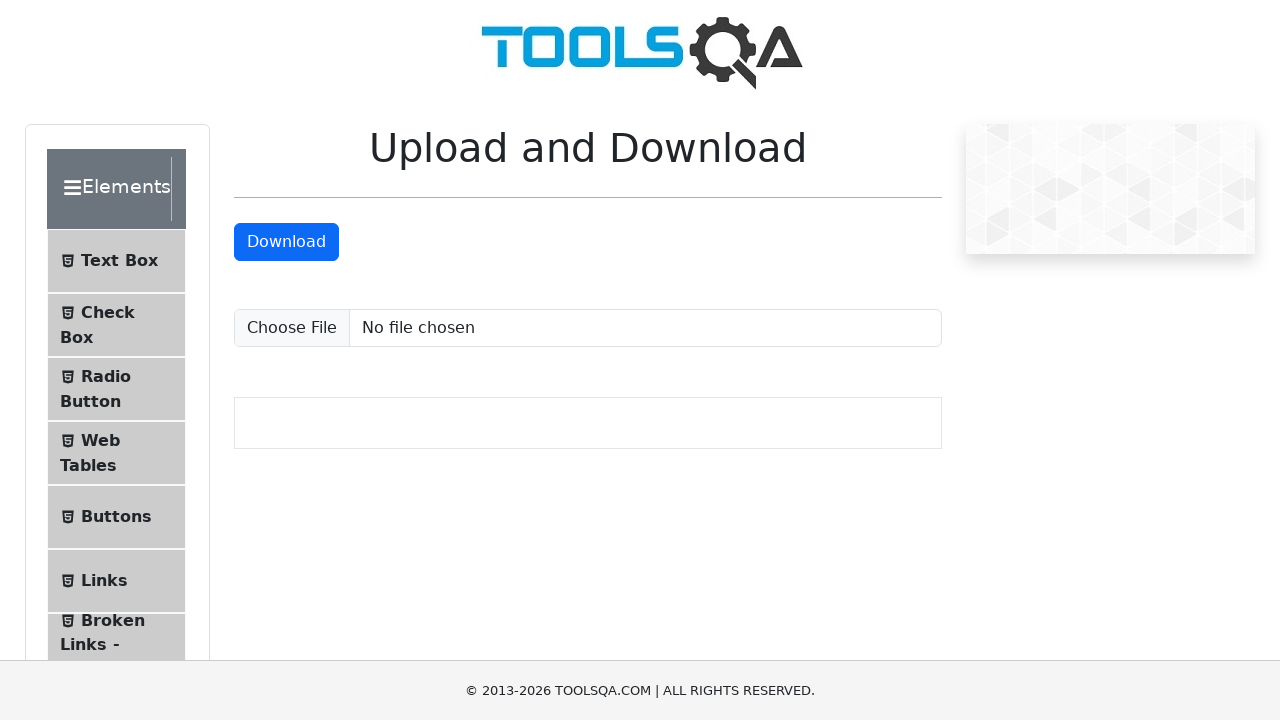

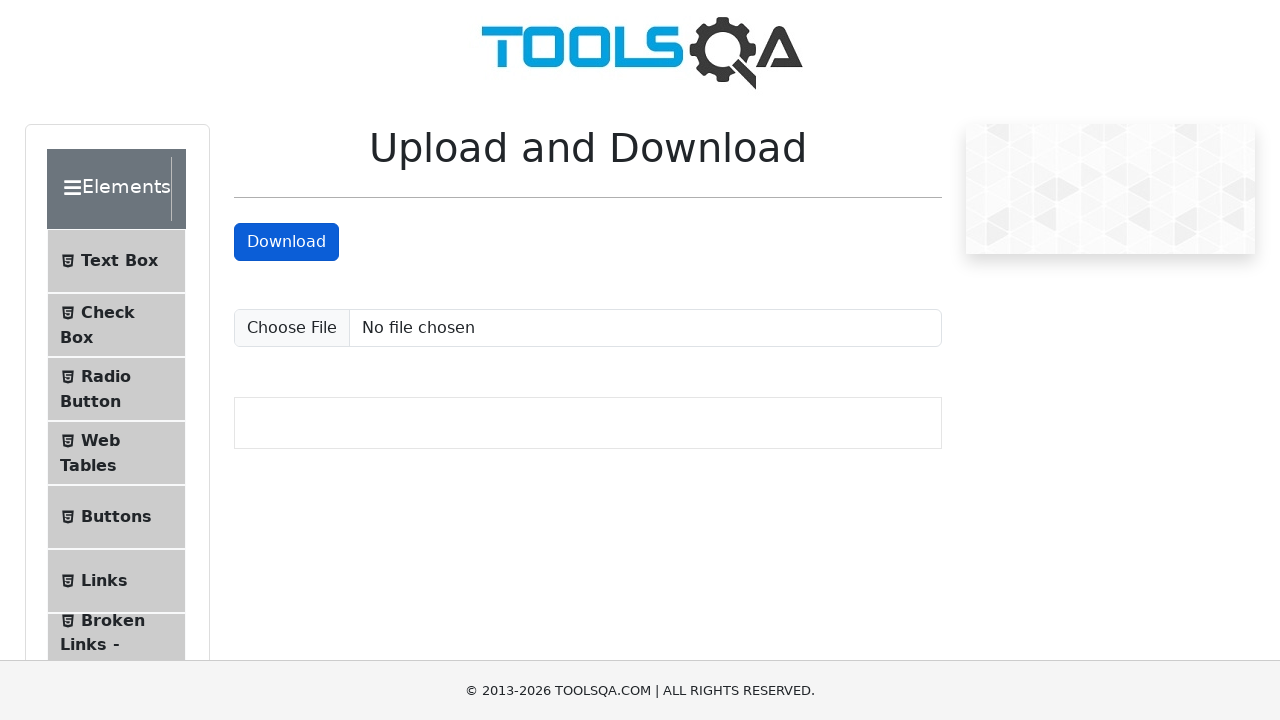